Verifies the canvas answer field updates when a button is clicked

Starting URL: https://the-internet.herokuapp.com/challenging_dom

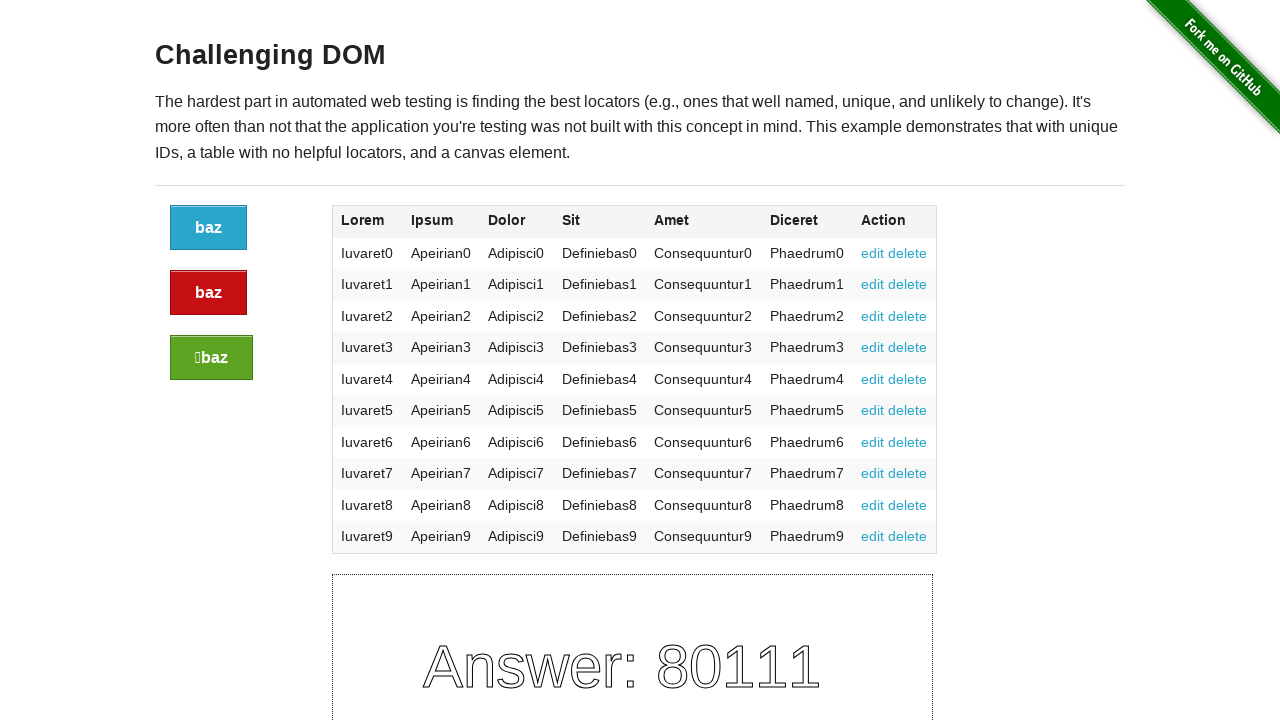

Canvas element loaded and ready
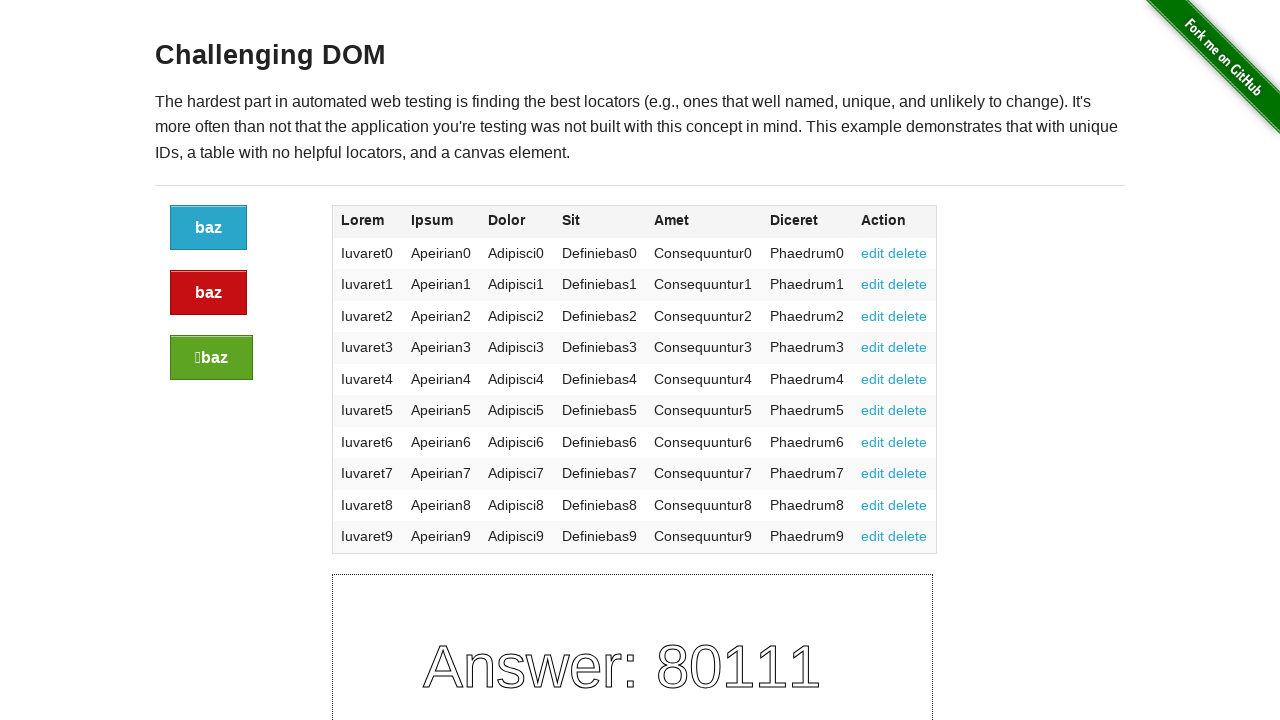

Clicked first button to trigger canvas answer field update at (208, 228) on .large-2 a.button >> nth=0
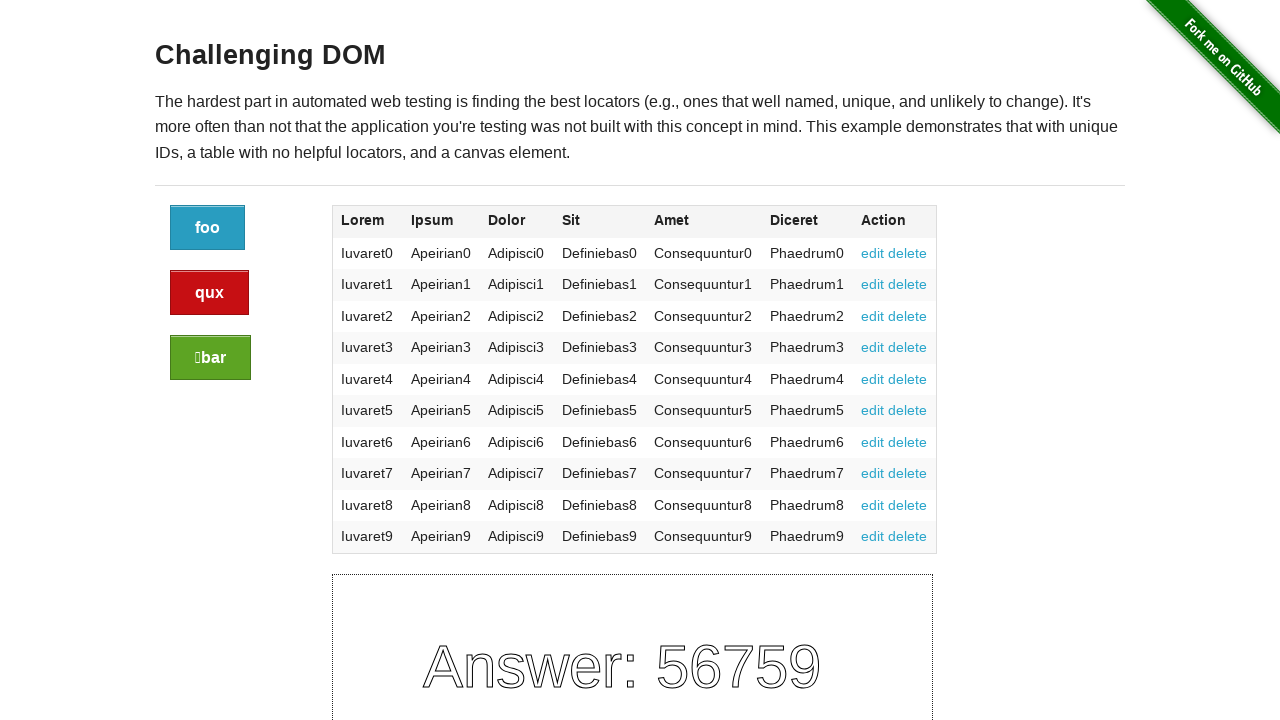

Canvas element still present after button click
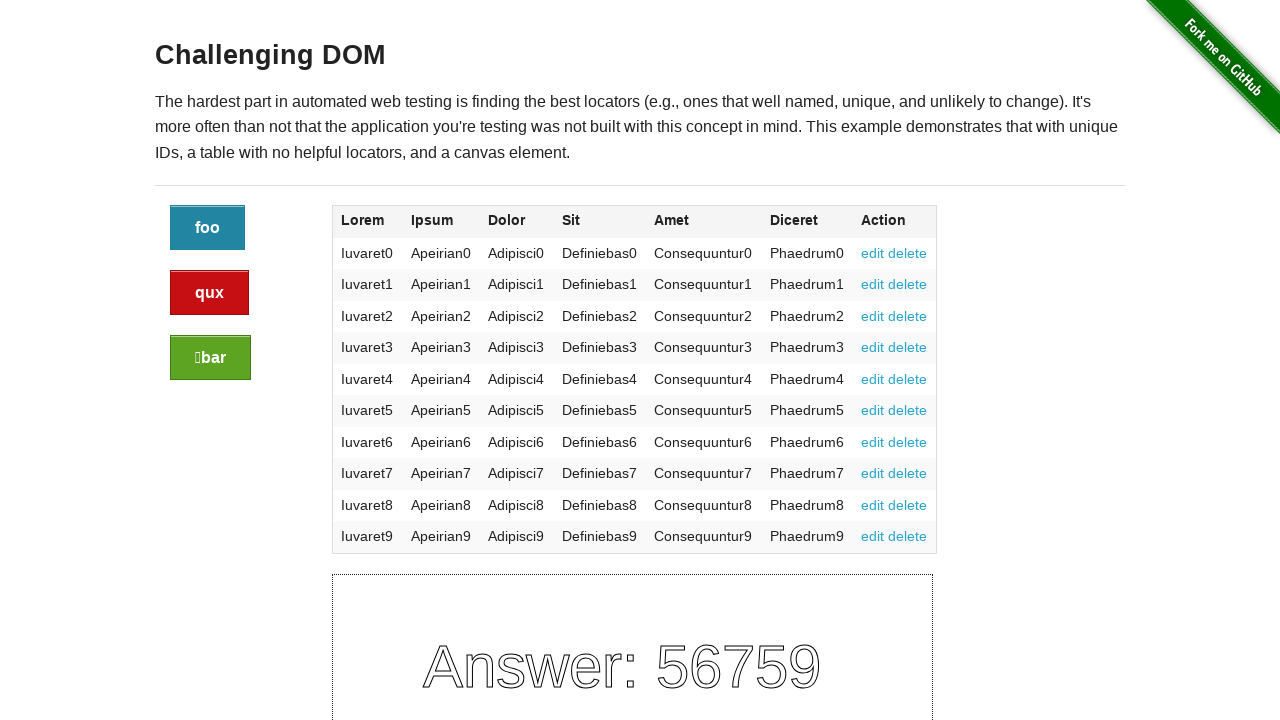

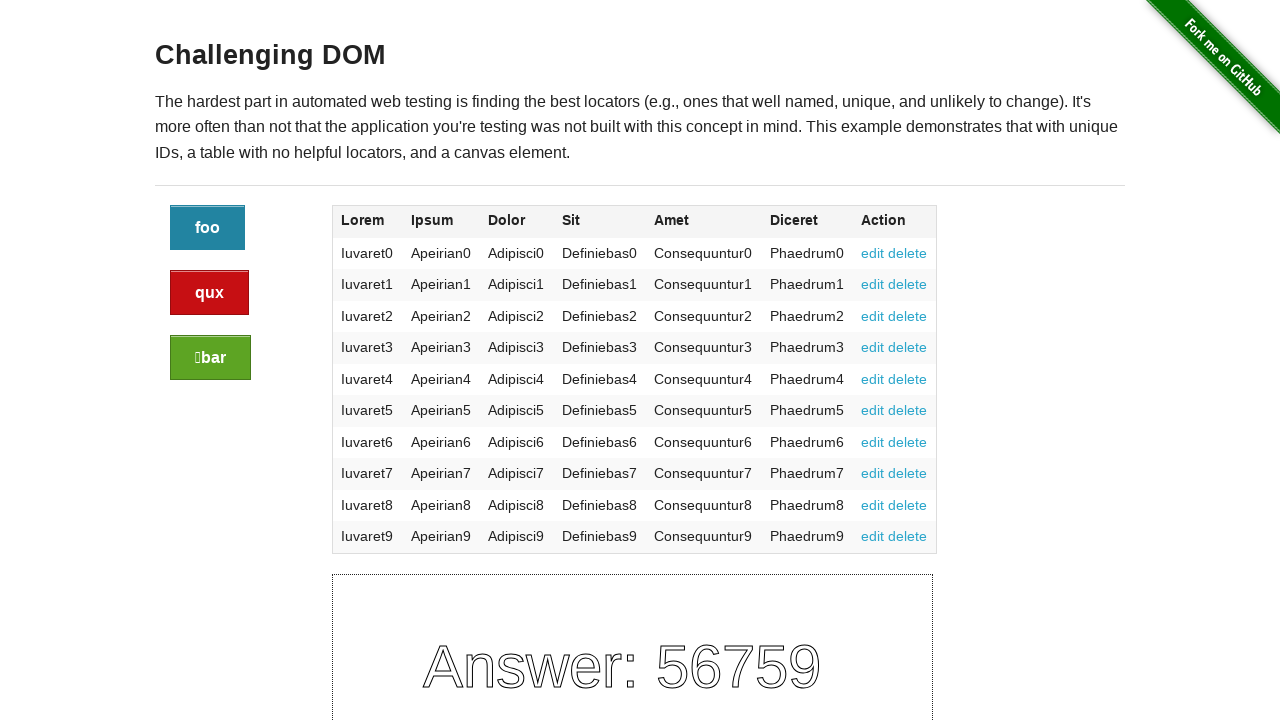